Tests a React-style select menu by typing search values into the dropdown input field and selecting options from the dropdown list.

Starting URL: https://demoqa.com/select-menu

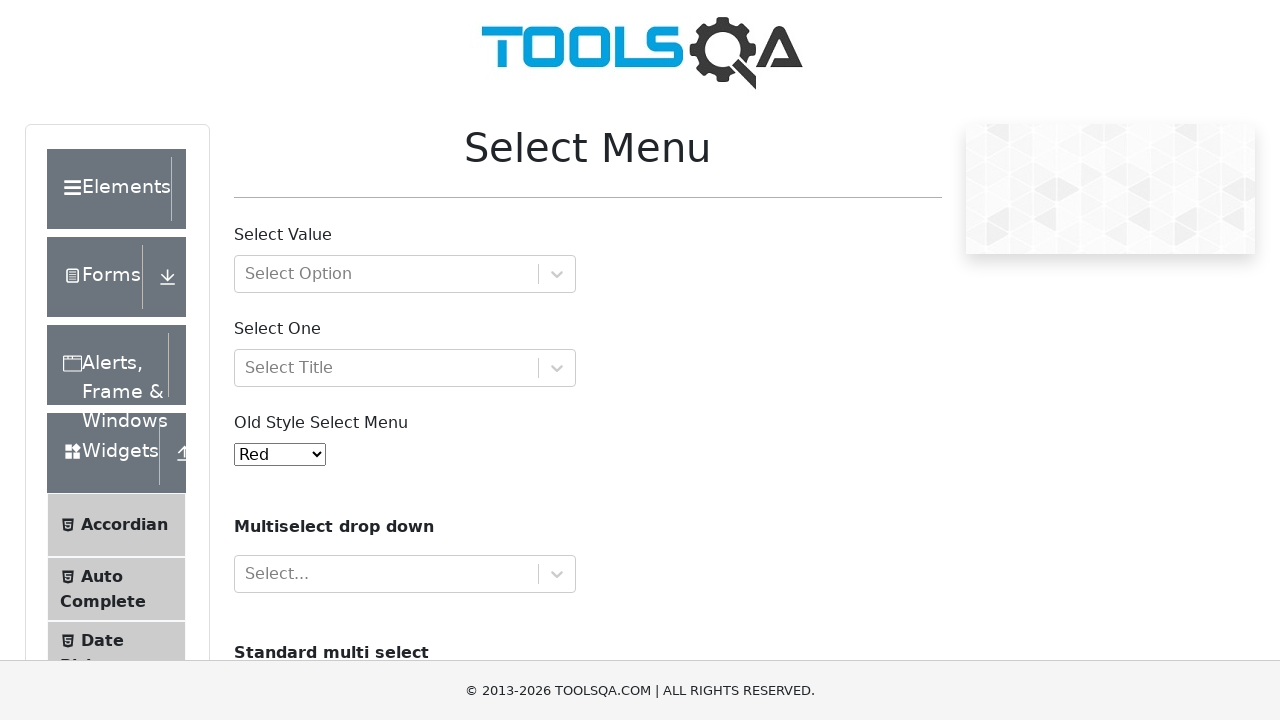

Waited for select menu container to load
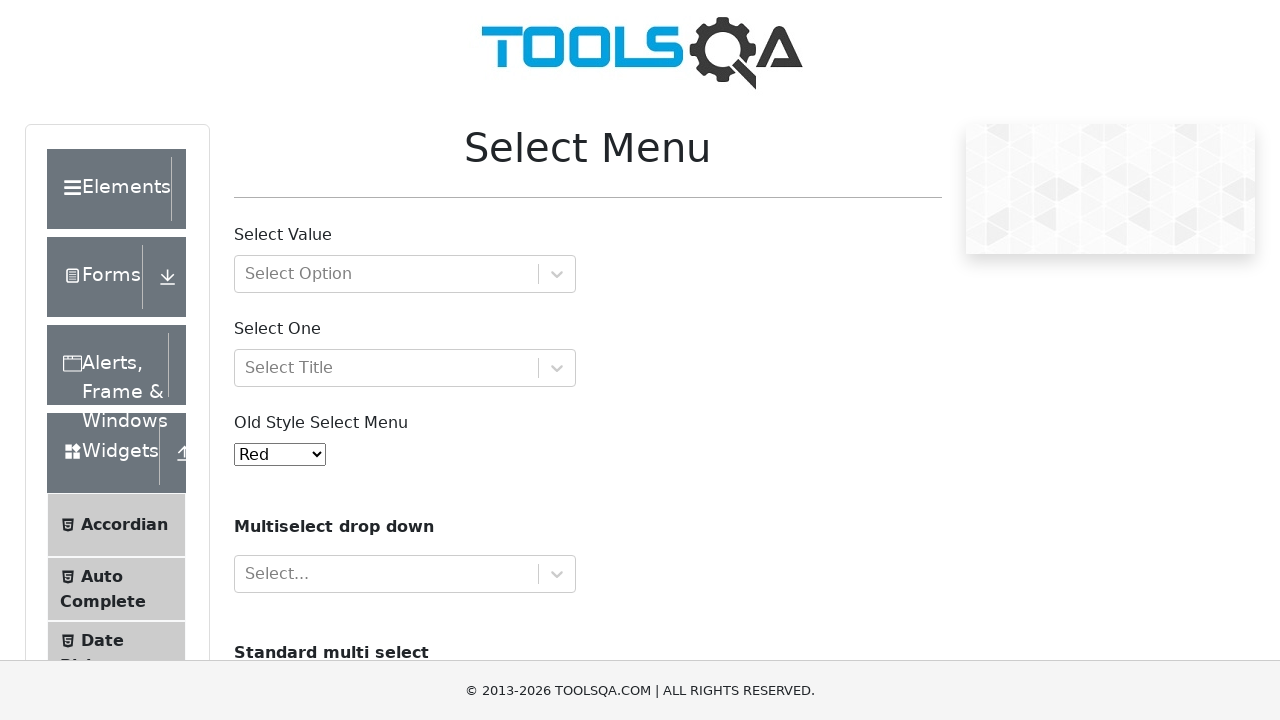

Typed 'a root option' into the select input field on xpath=//*[@id='react-select-2-input']
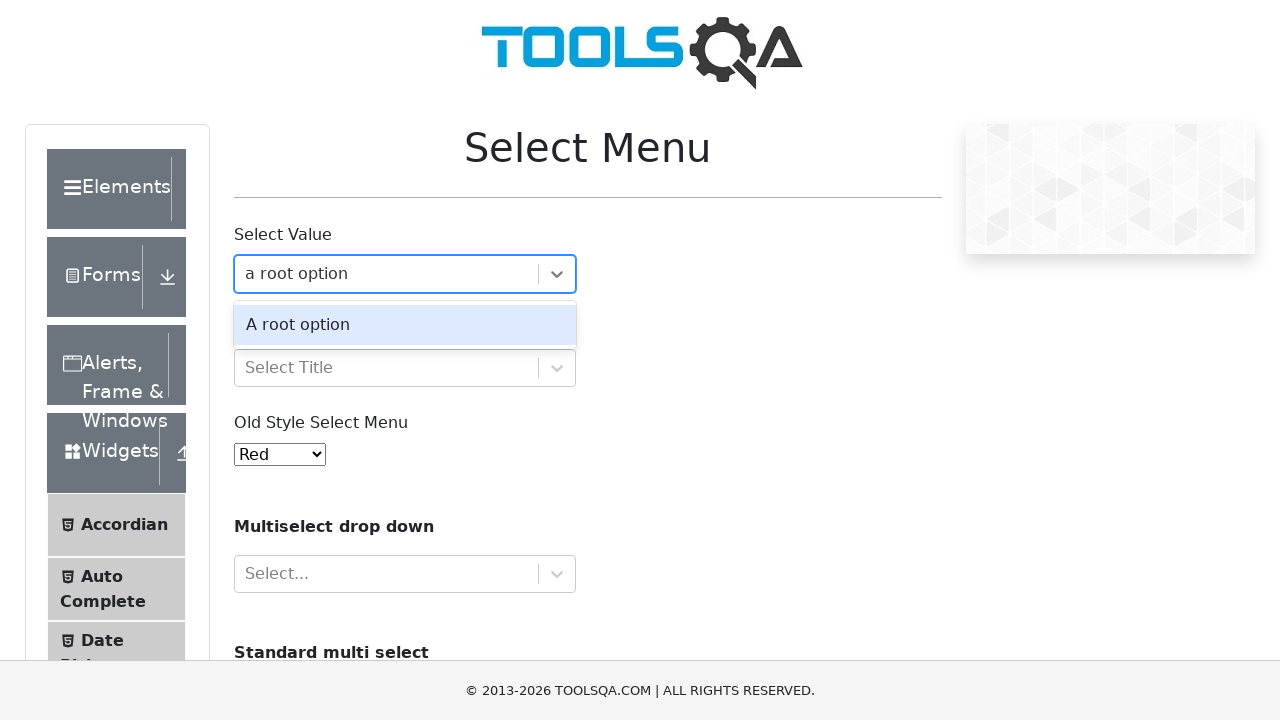

Selected 'a root option' from the dropdown list at (405, 325) on xpath=//*[@id='withOptGroup']/div[2]
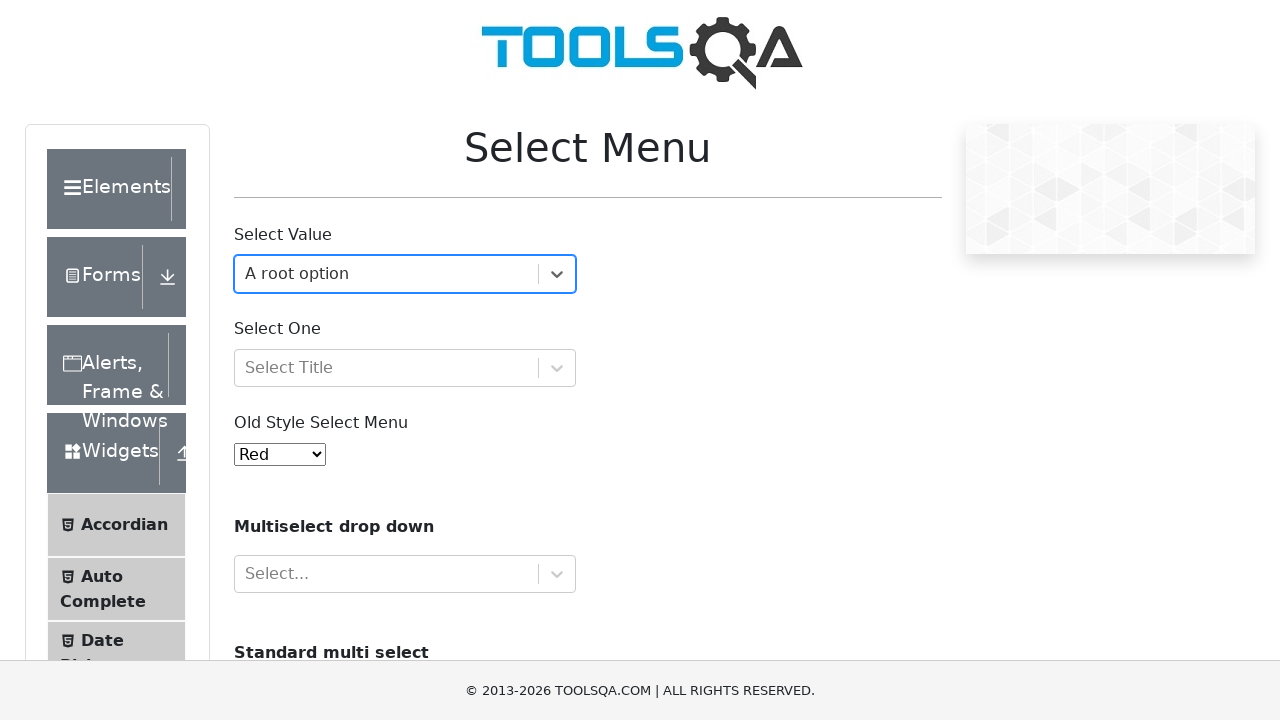

Typed 'group 1, option 2' into the select input field on xpath=//*[@id='react-select-2-input']
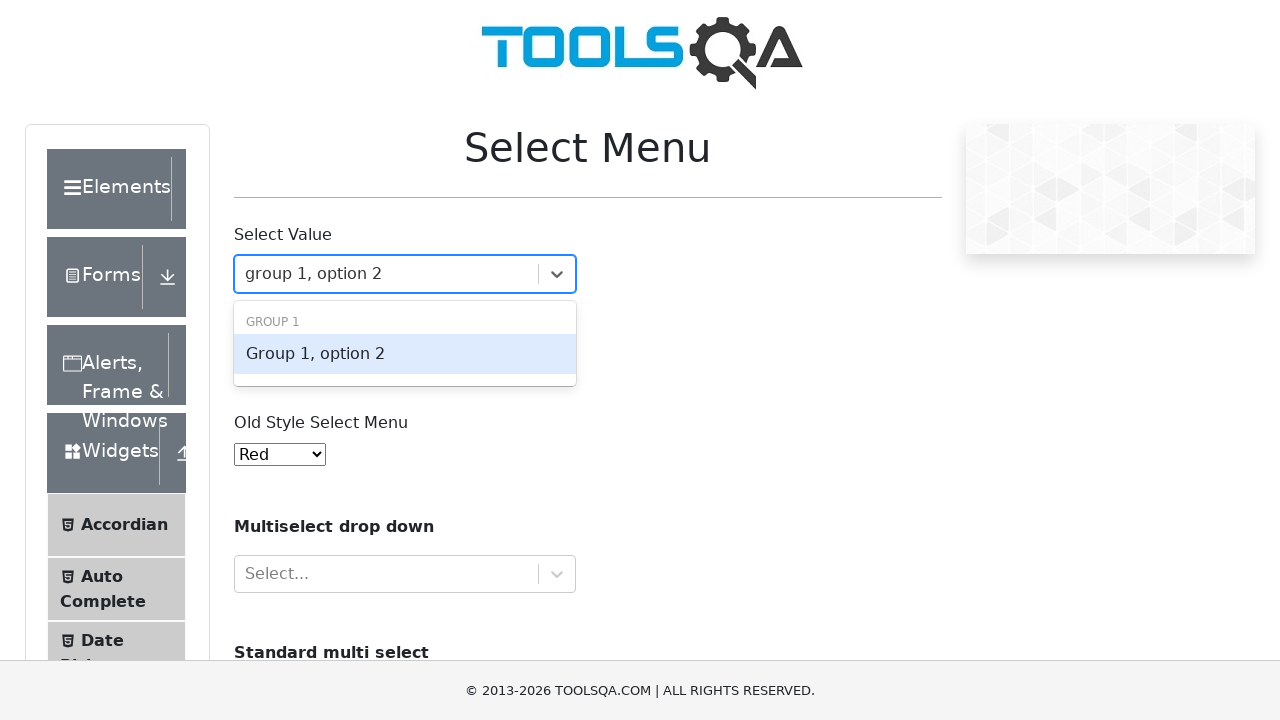

Selected 'group 1, option 2' from the dropdown list at (405, 344) on xpath=//*[@id='withOptGroup']/div[2]
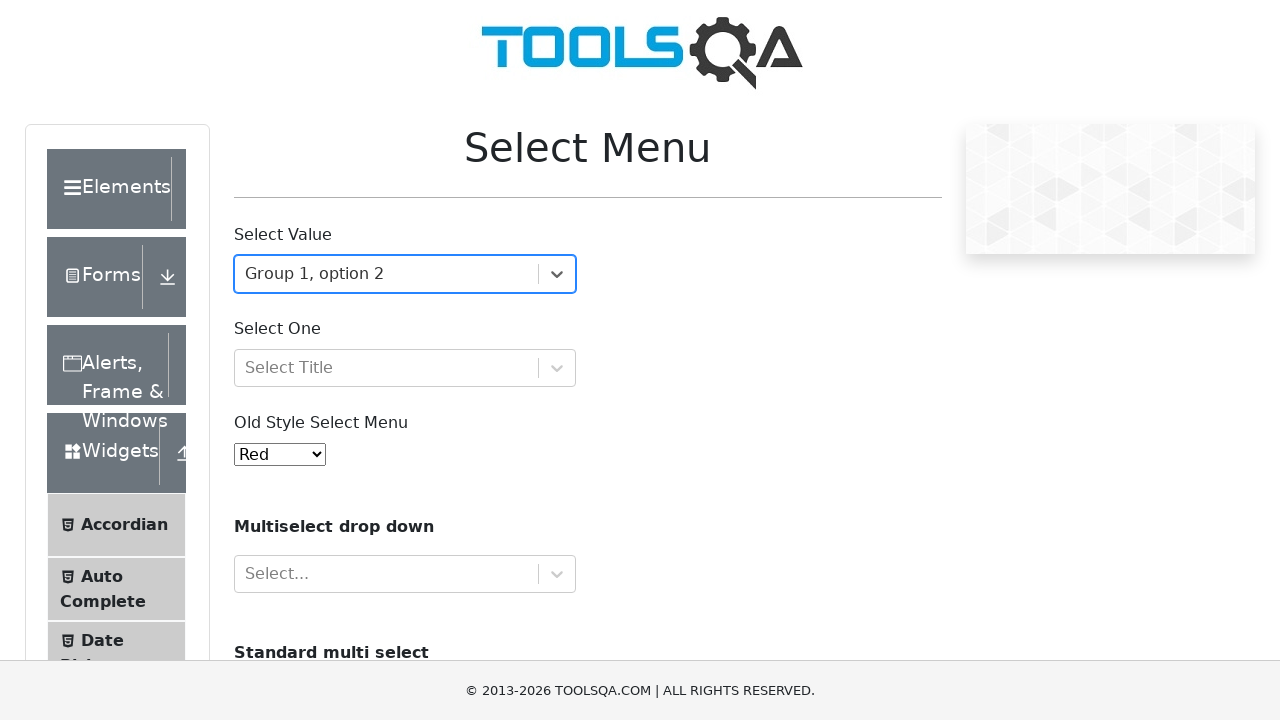

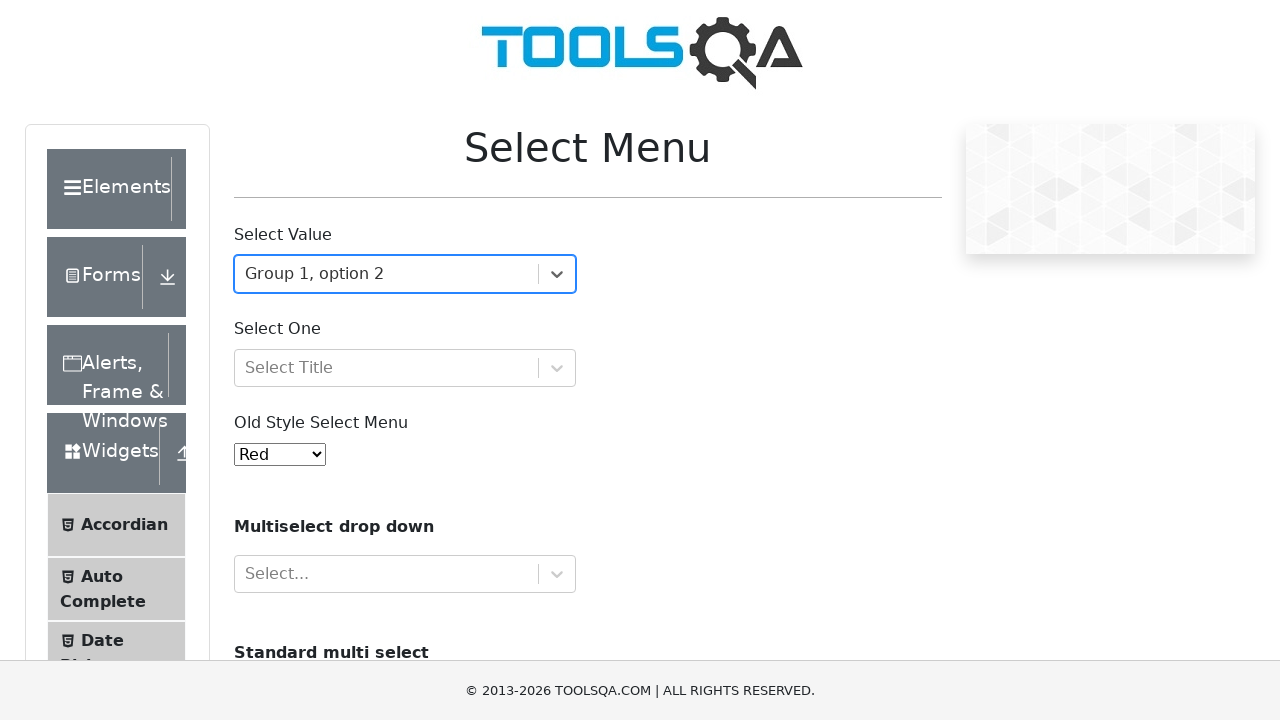